Tests clicking on the user icon and then clicking the Login menu item to open the login modal

Starting URL: http://speak-ukrainian.eastus2.cloudapp.azure.com/dev/

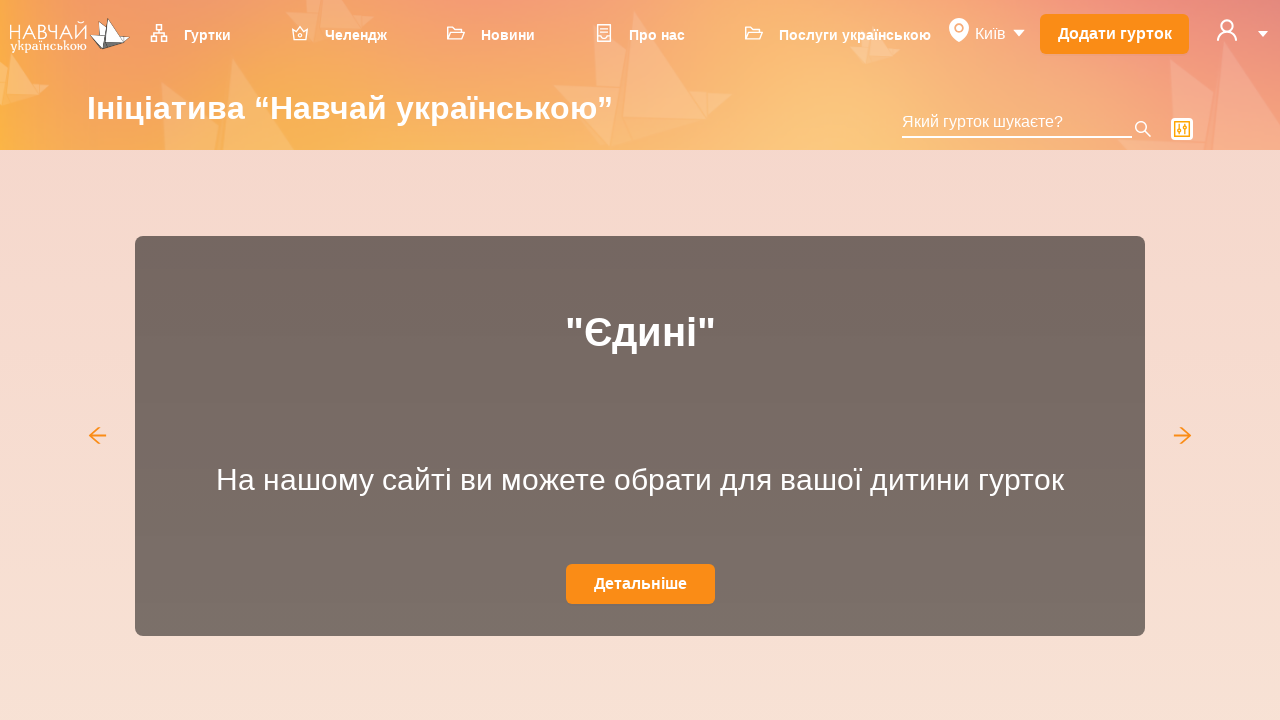

Clicked user icon at (1227, 30) on svg[data-icon='user']
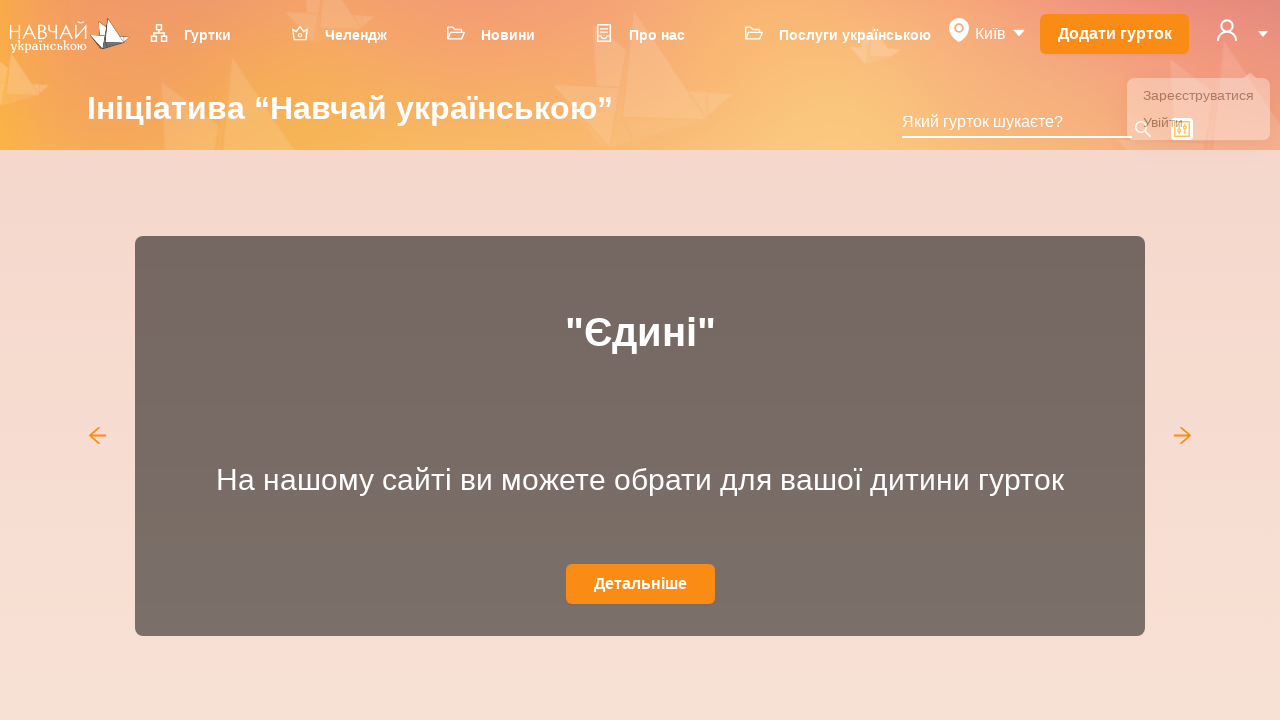

User dropdown menu appeared
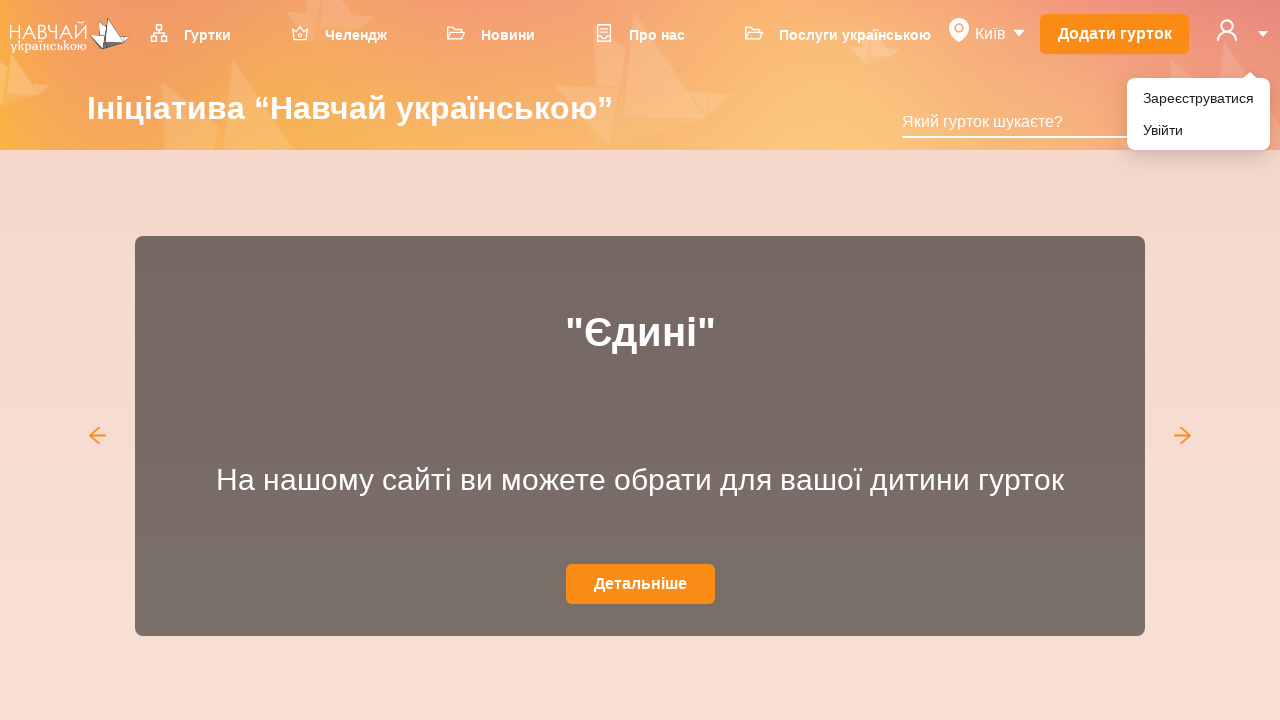

Clicked Login menu item (Увійти) at (1198, 130) on xpath=//li[@role='menuitem']//div[text()='Увійти']
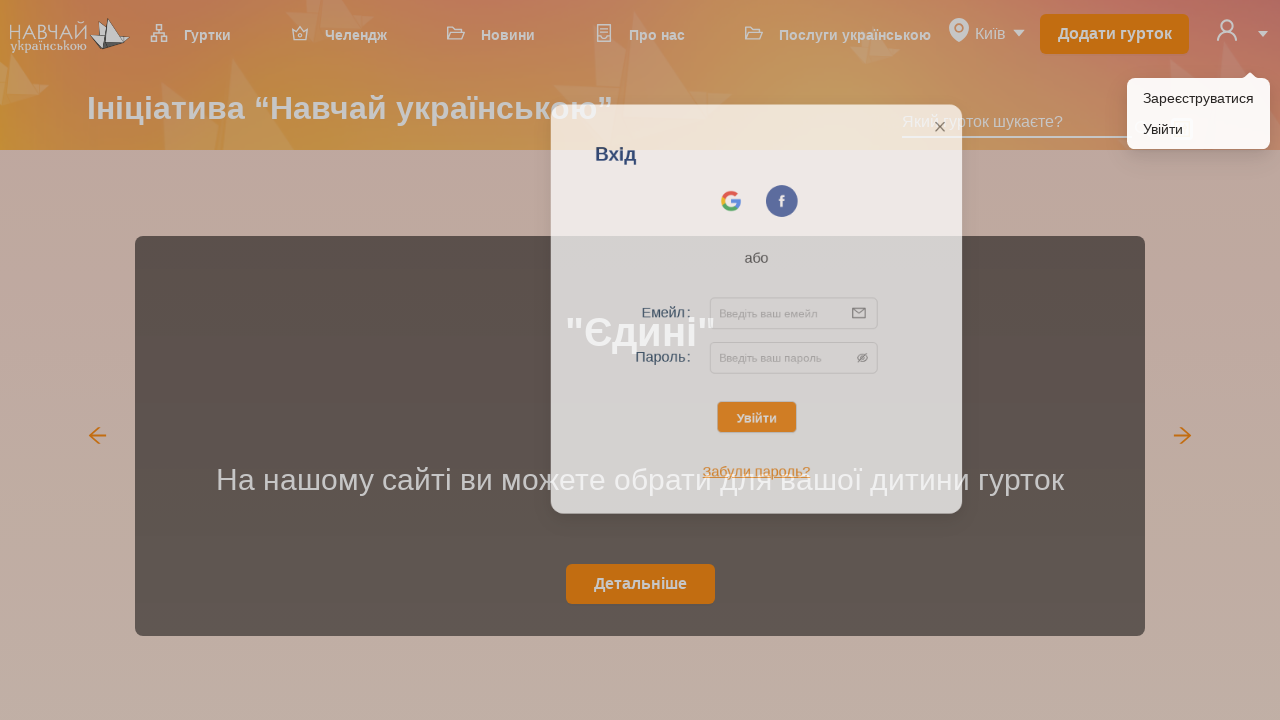

Login modal opened with header visible
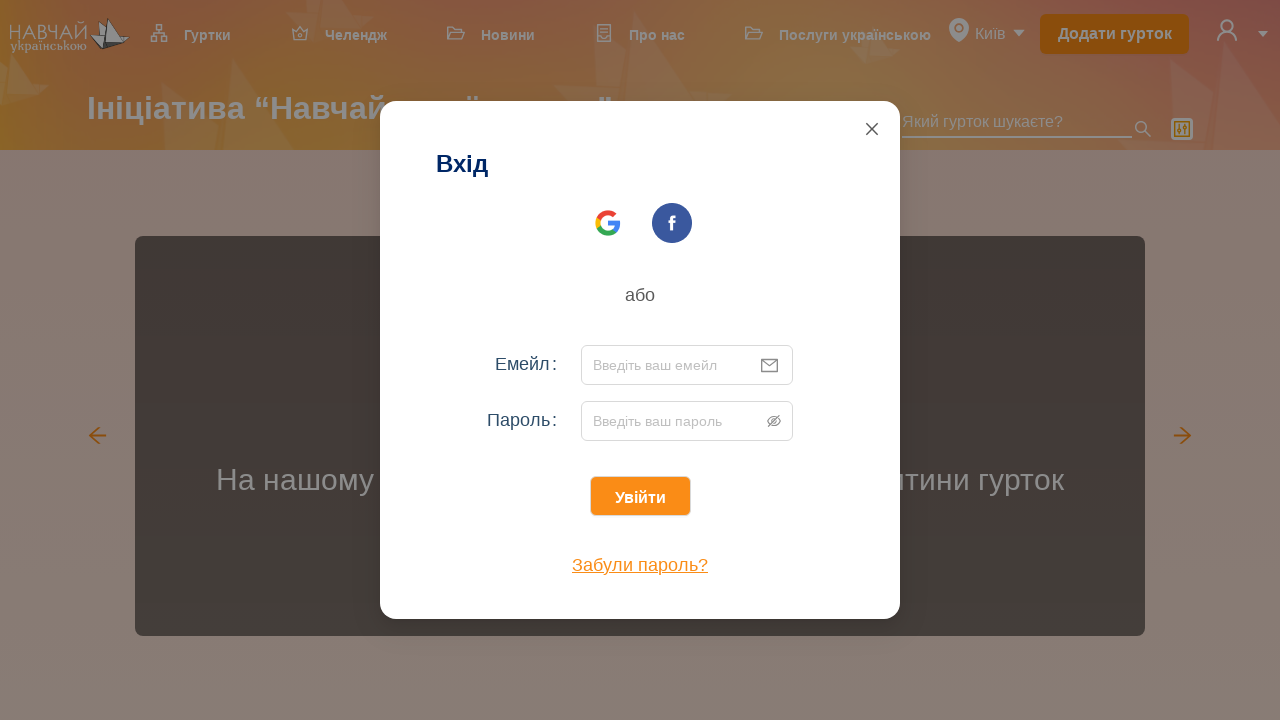

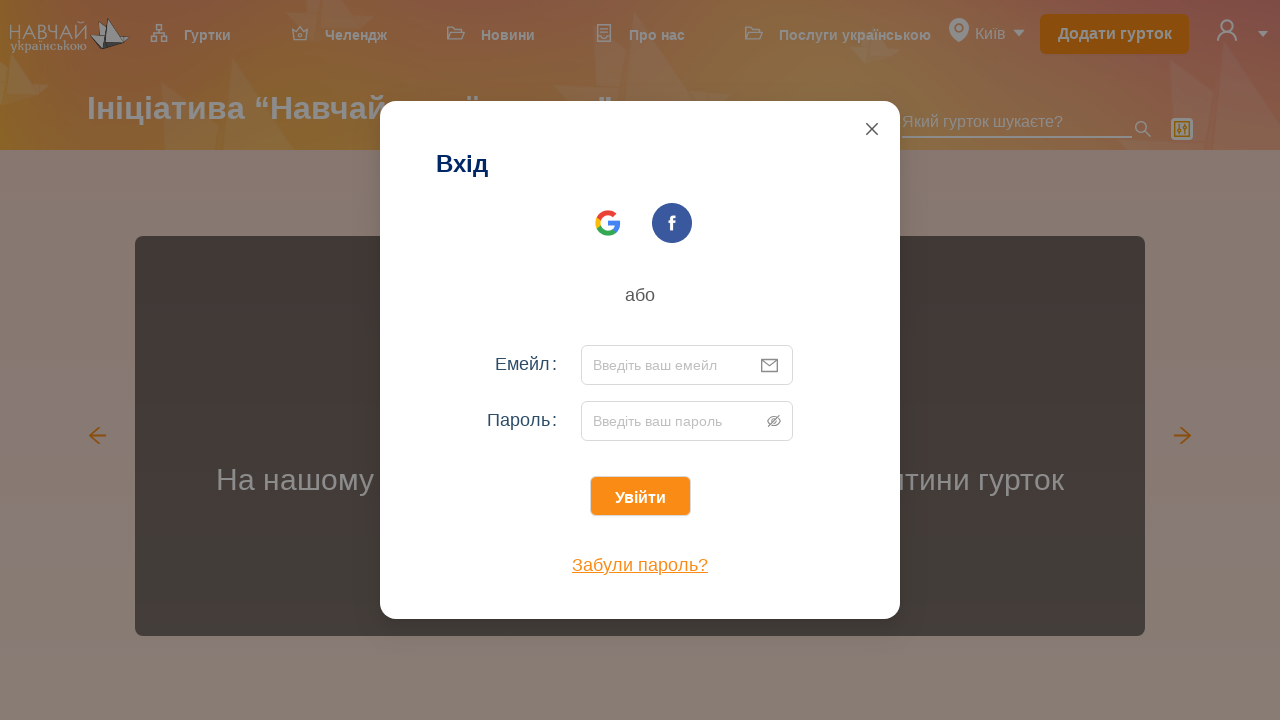